Tests explicit wait functionality by clicking a button and waiting for a text field to become visible before entering text

Starting URL: https://www.hyrtutorials.com/p/waits-demo.html

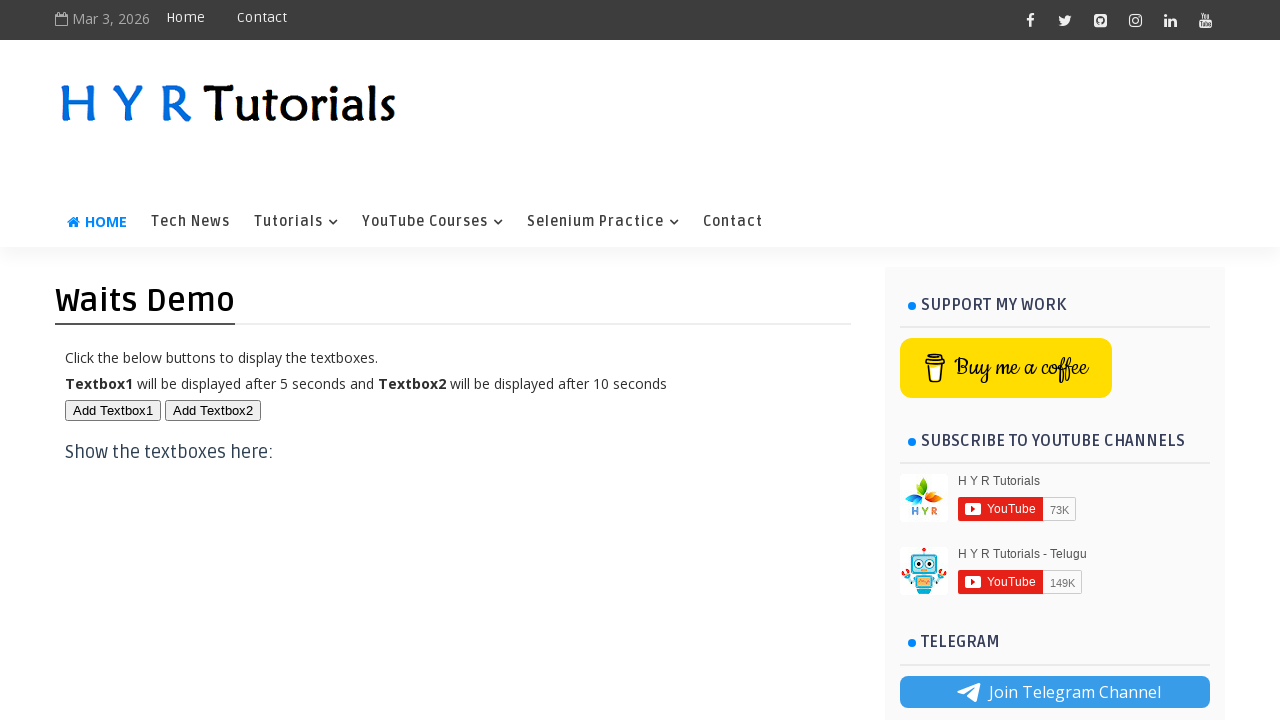

Clicked button to trigger text field appearance at (113, 410) on #btn1
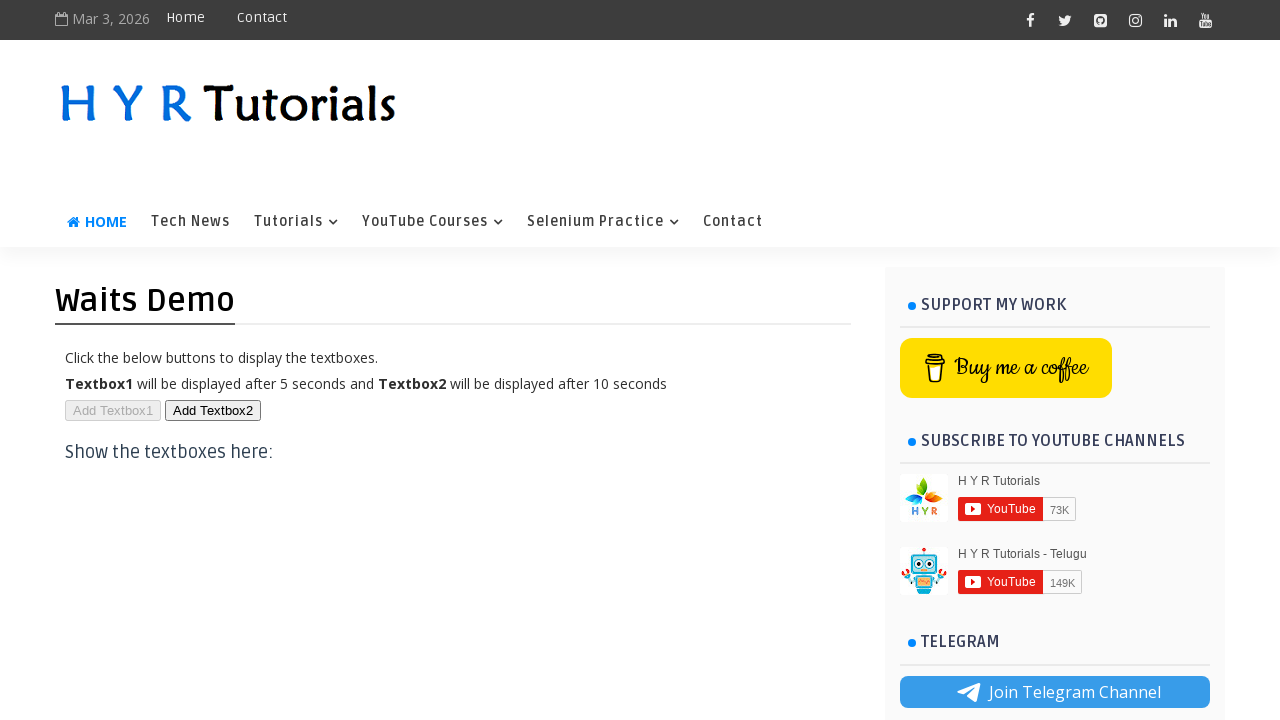

Text field became visible after clicking button
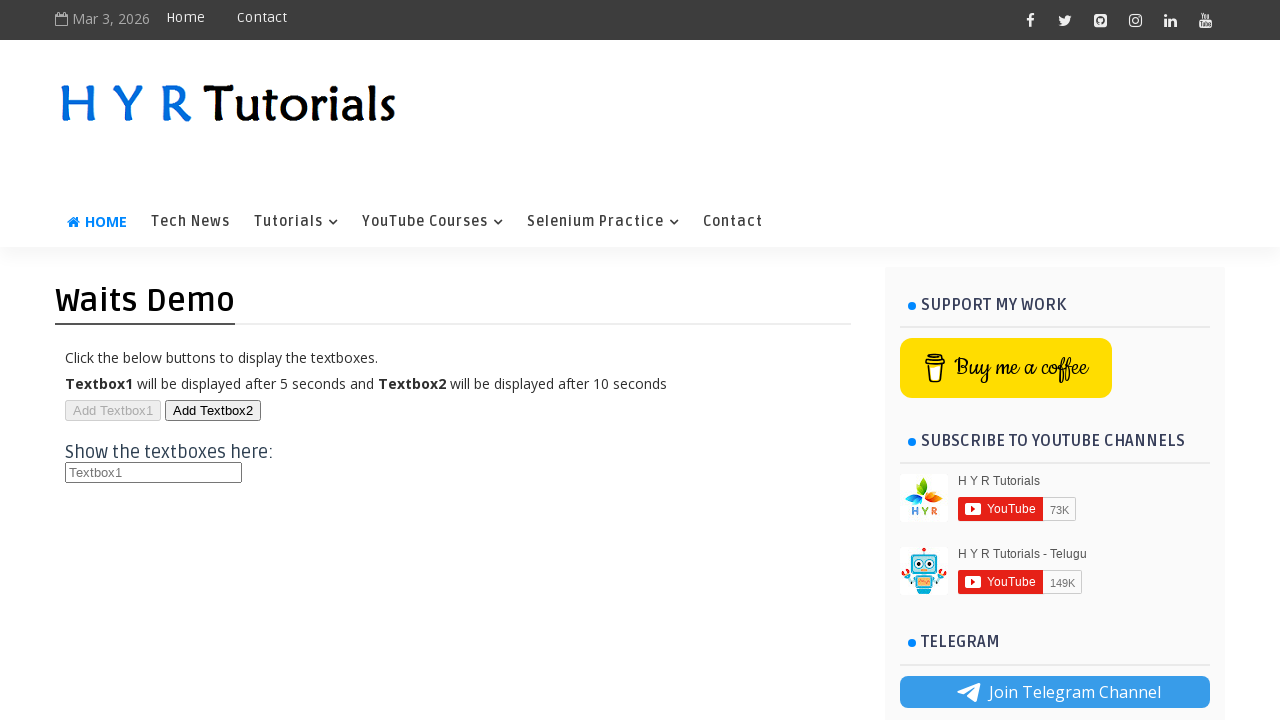

Entered 'hello' into the text field on #txt1
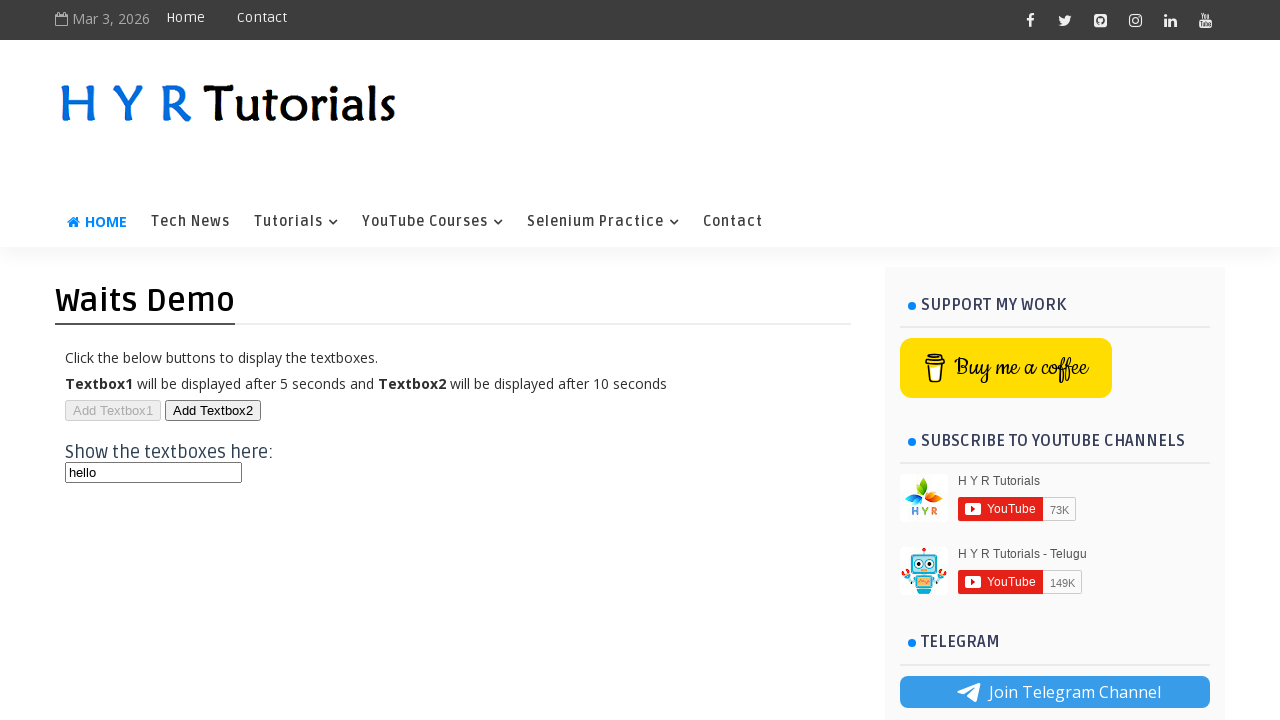

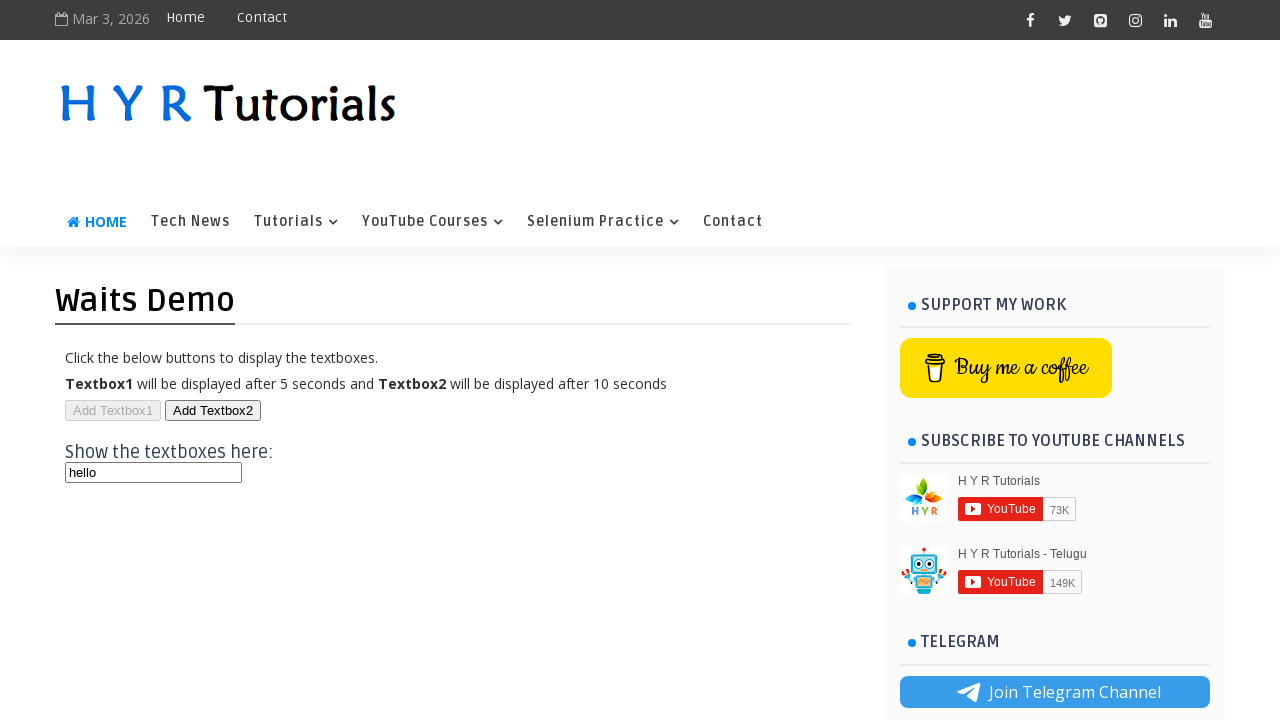